Tests clicking on the user icon in the header and verifies that a dropdown menu appears

Starting URL: http://speak-ukrainian.eastus2.cloudapp.azure.com/dev/

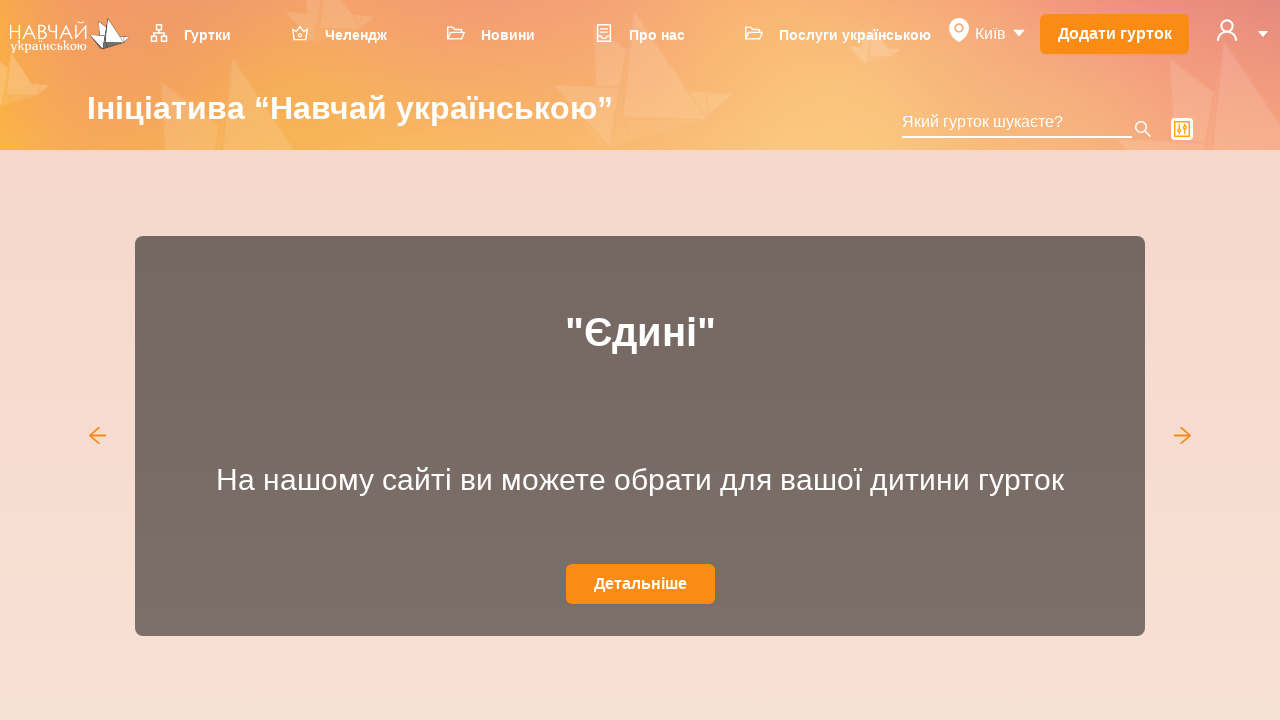

Clicked user icon in header at (1227, 30) on svg[data-icon='user']
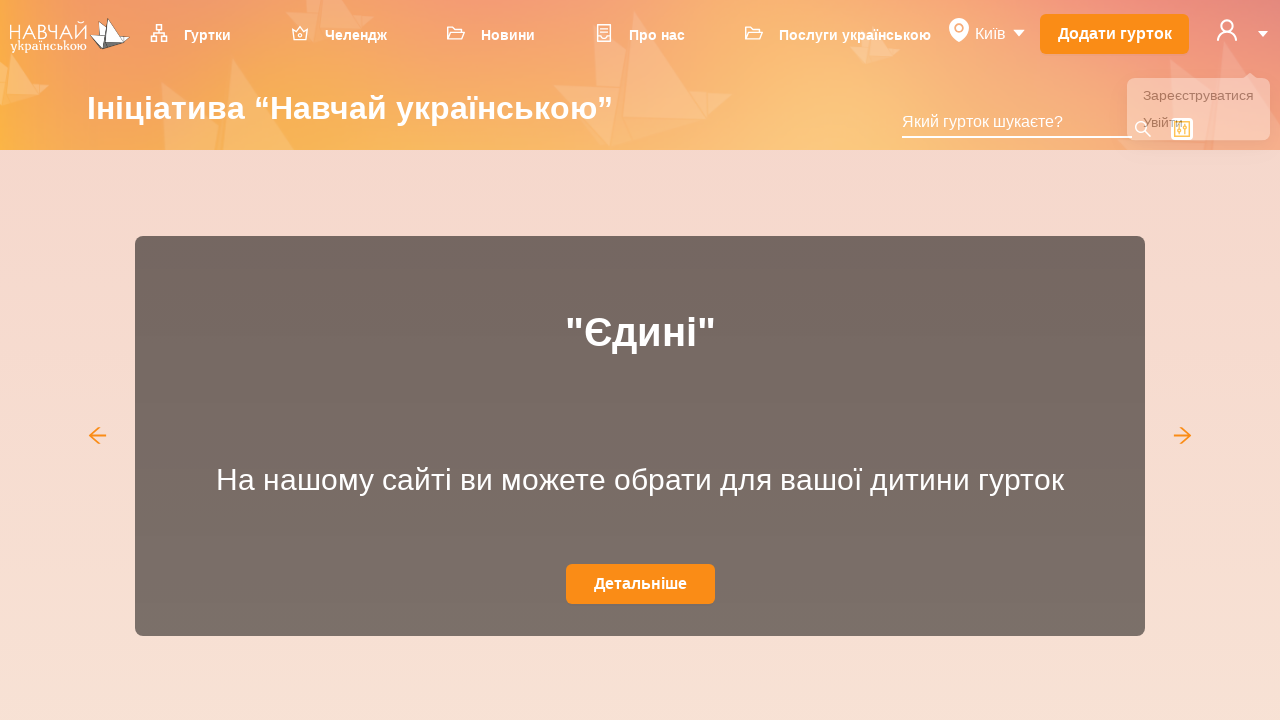

Dropdown menu appeared
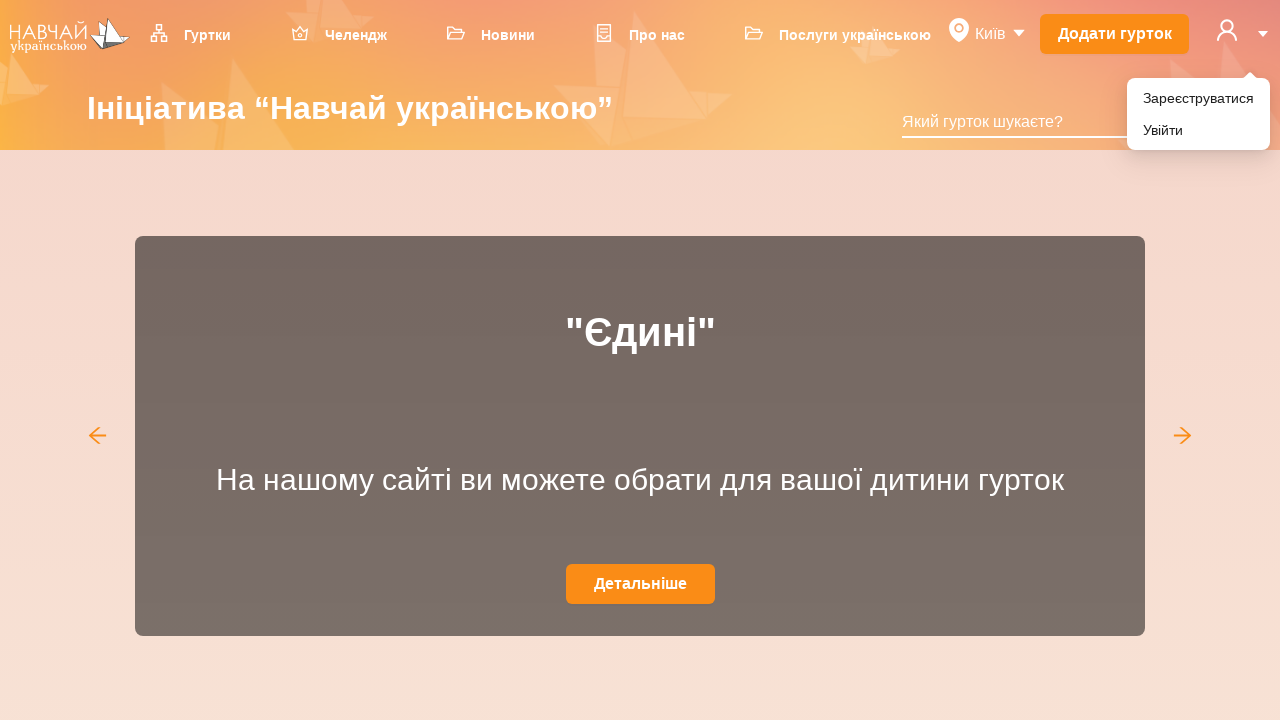

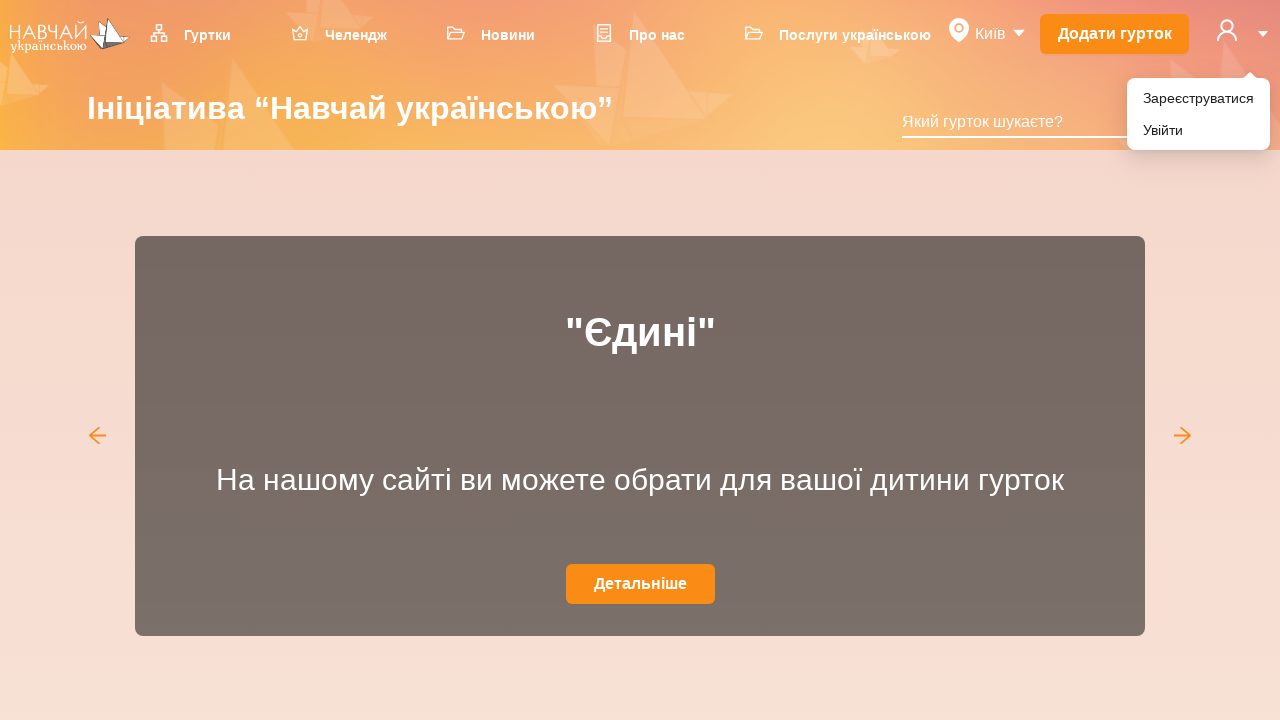